Tests user registration by filling out the registration form with first name, last name, email, username, password, and password confirmation, then submitting the form.

Starting URL: http://shop.qa.rs/

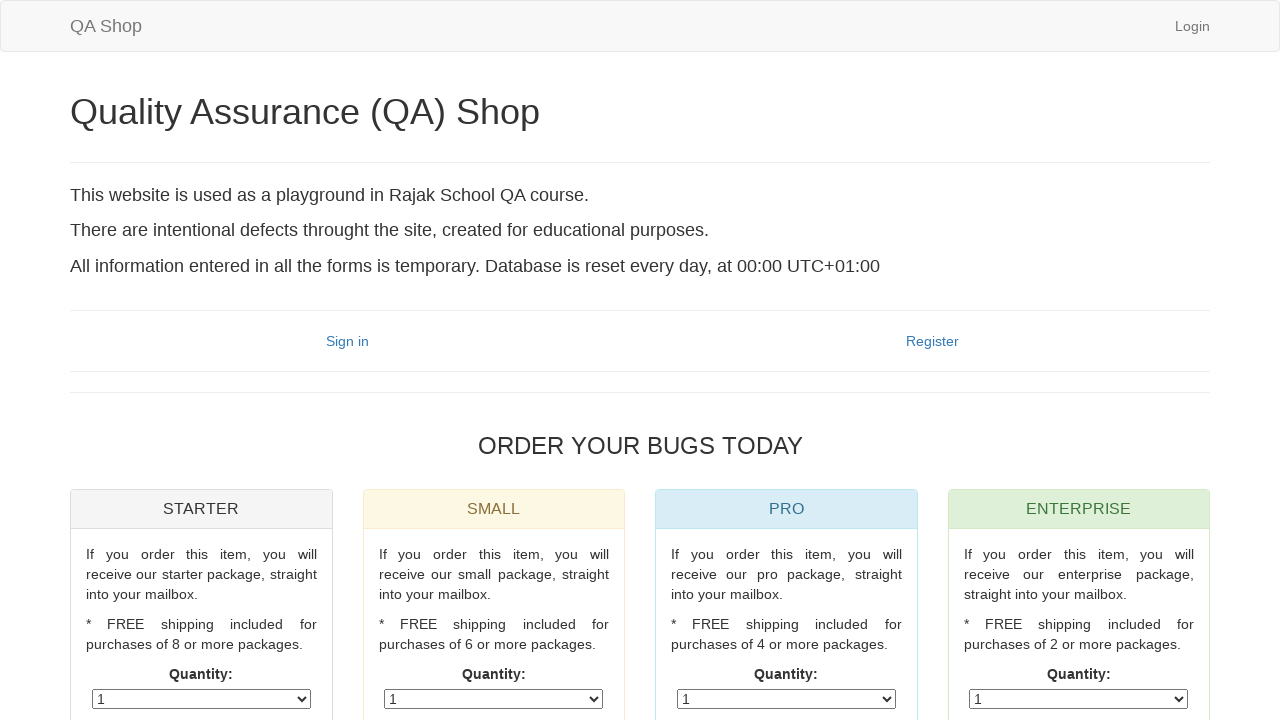

Clicked Register link to navigate to registration form at (932, 341) on a:has-text('Register')
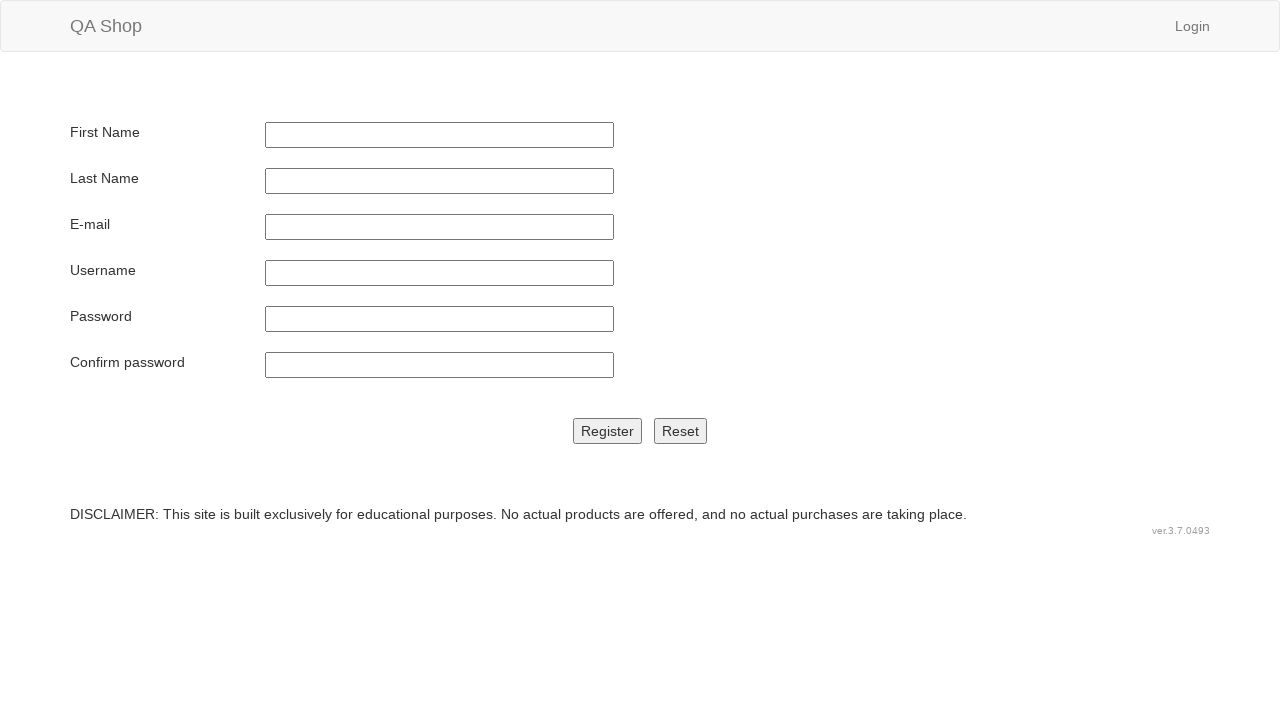

Filled first name field with 'Milomir' on input[name='ime']
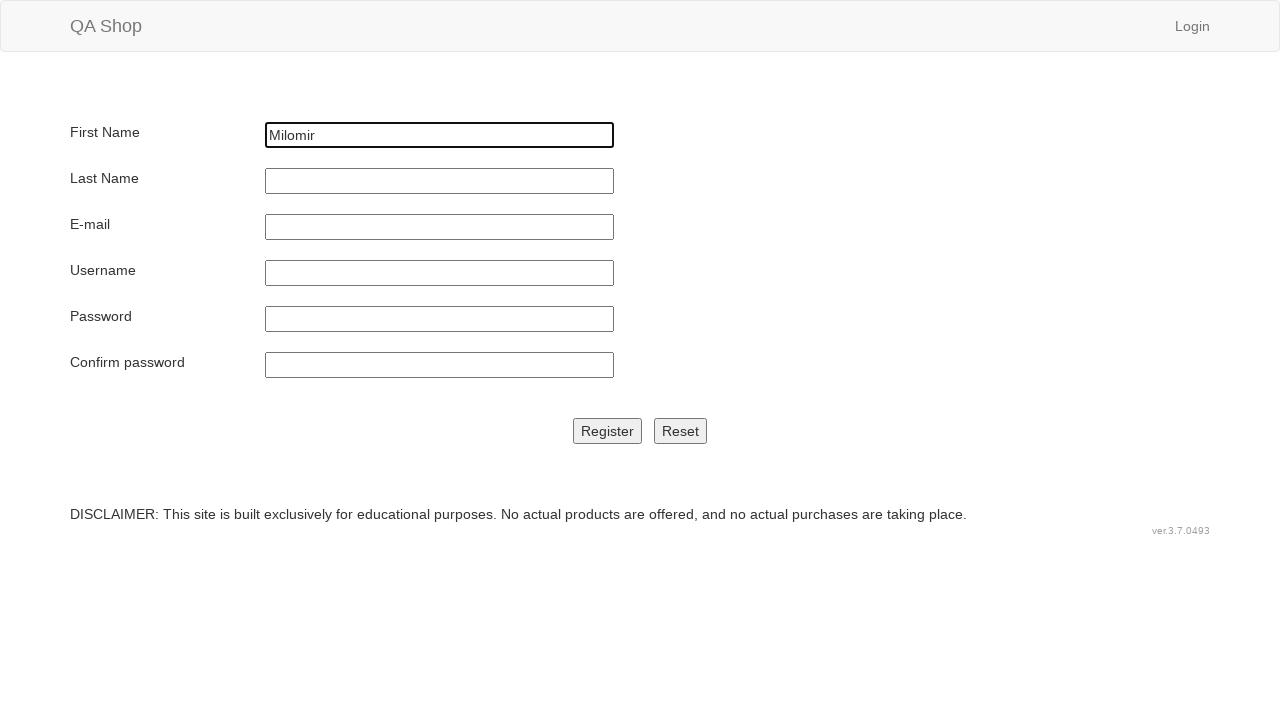

Filled last name field with 'Mirovic' on input[name='prezime']
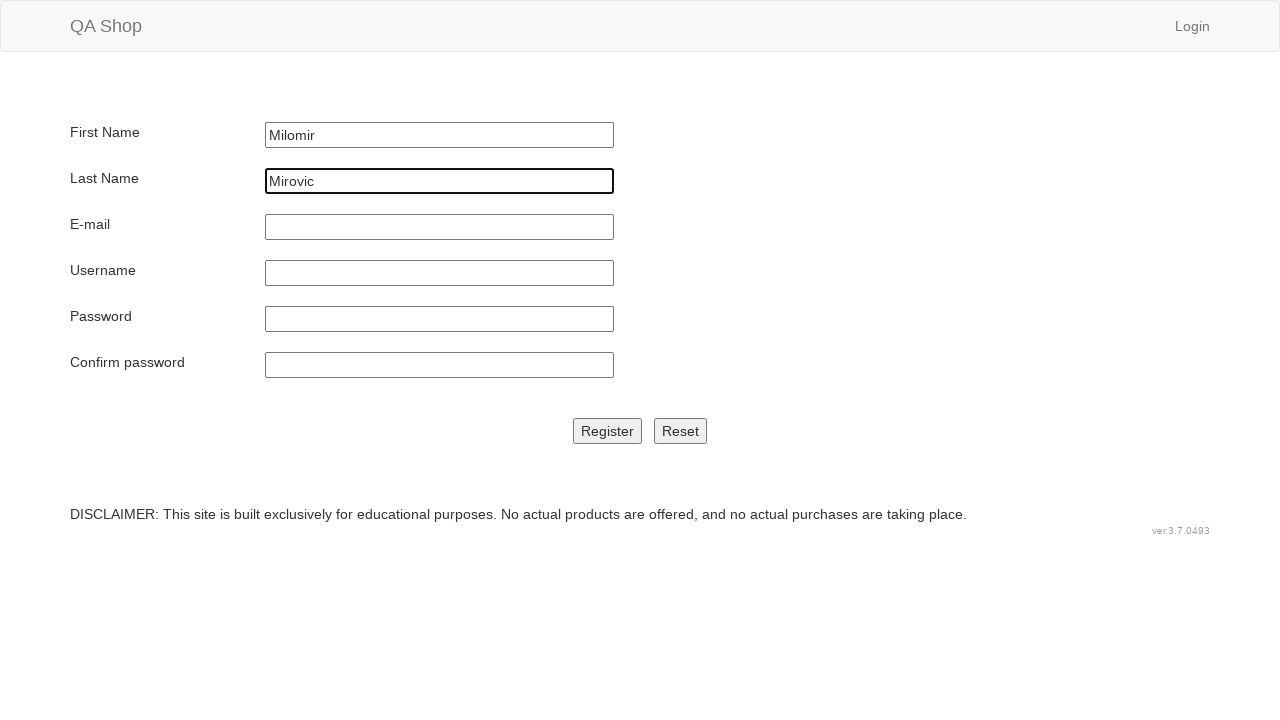

Filled email field with 'testuser8472@gmail.com' on input[name='email']
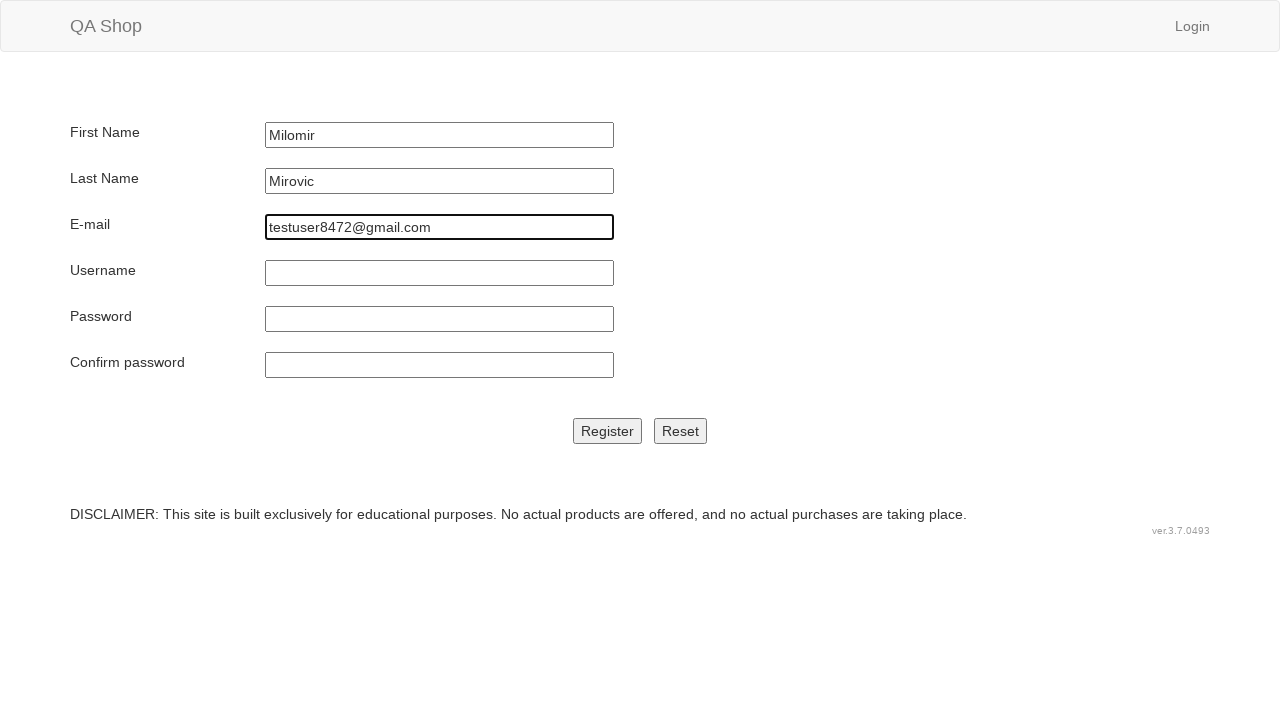

Filled username field with 'TestUser8472' on input[name='korisnicko']
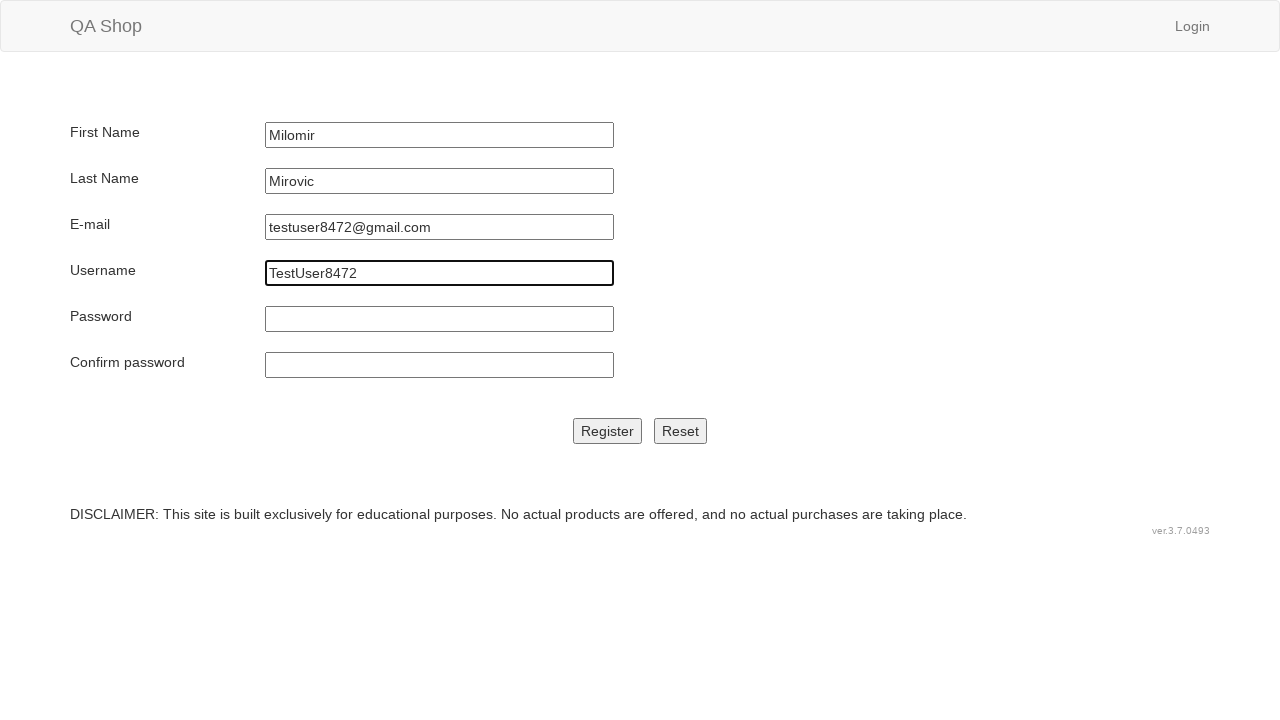

Filled password field with 'SecurePass123' on input[name='lozinka']
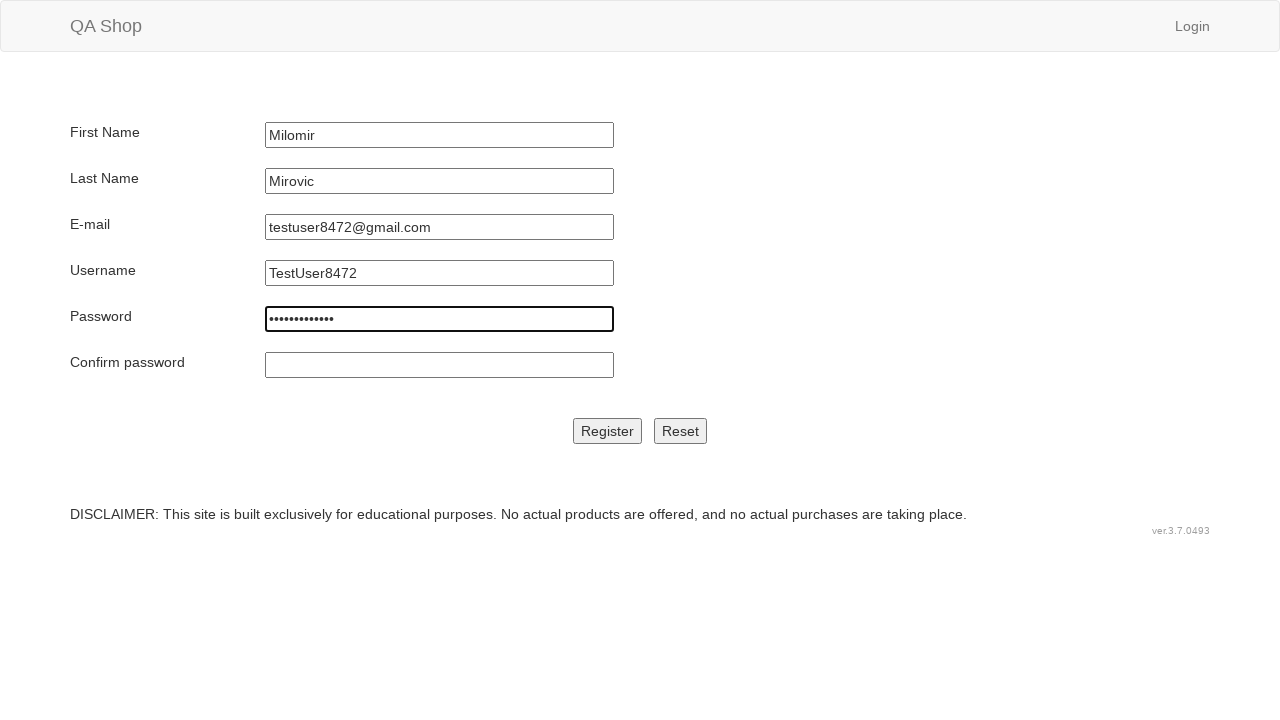

Filled password confirmation field with 'SecurePass123' on input[name='lozinkaOpet']
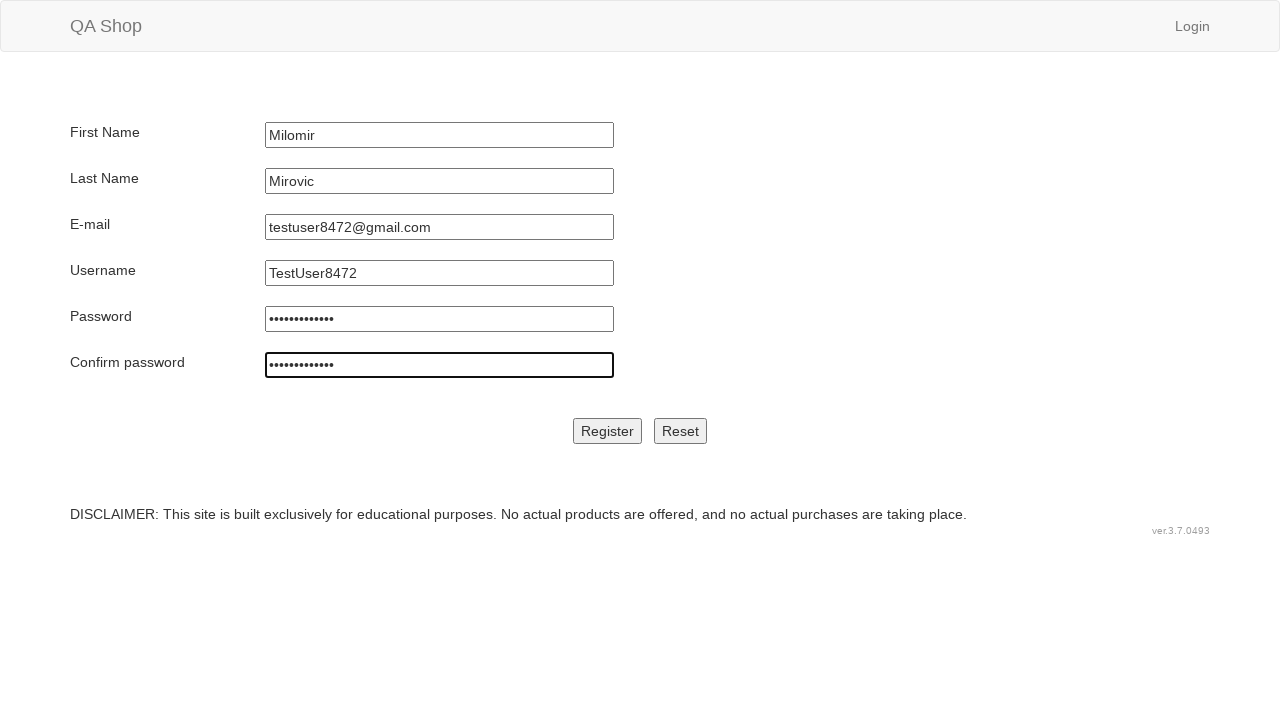

Clicked Register button to submit registration form at (608, 431) on input[name='register']
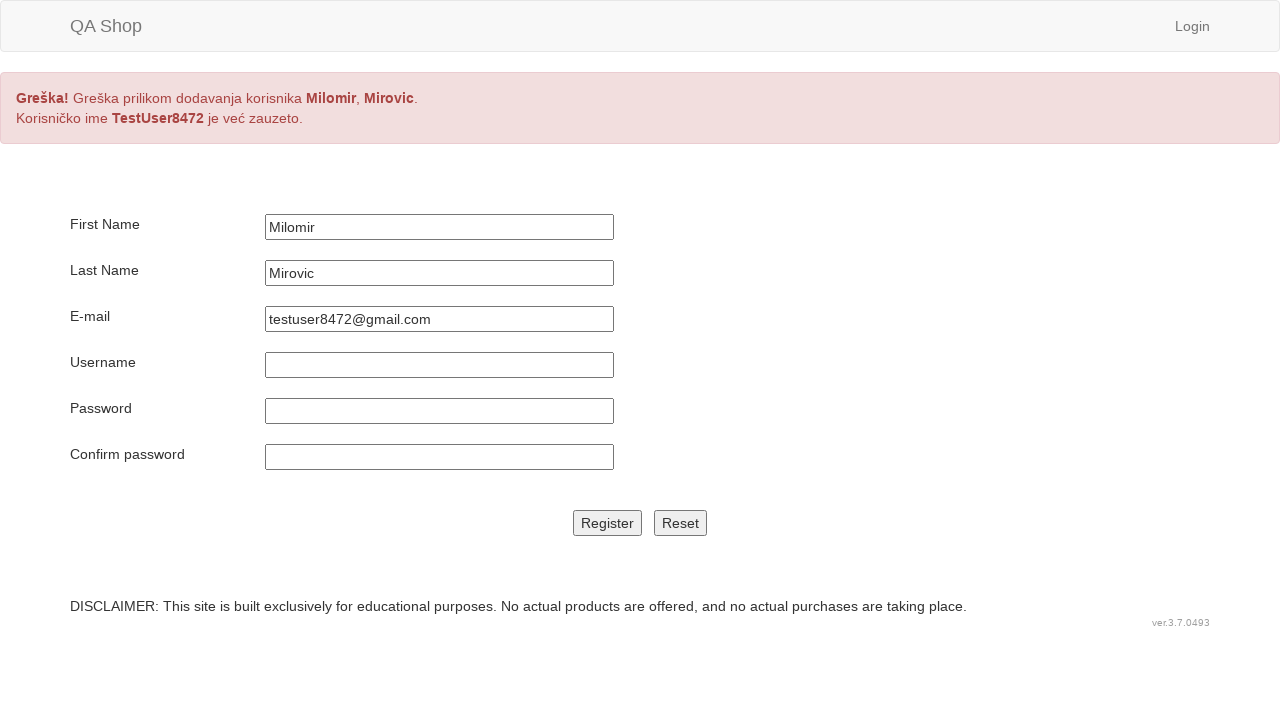

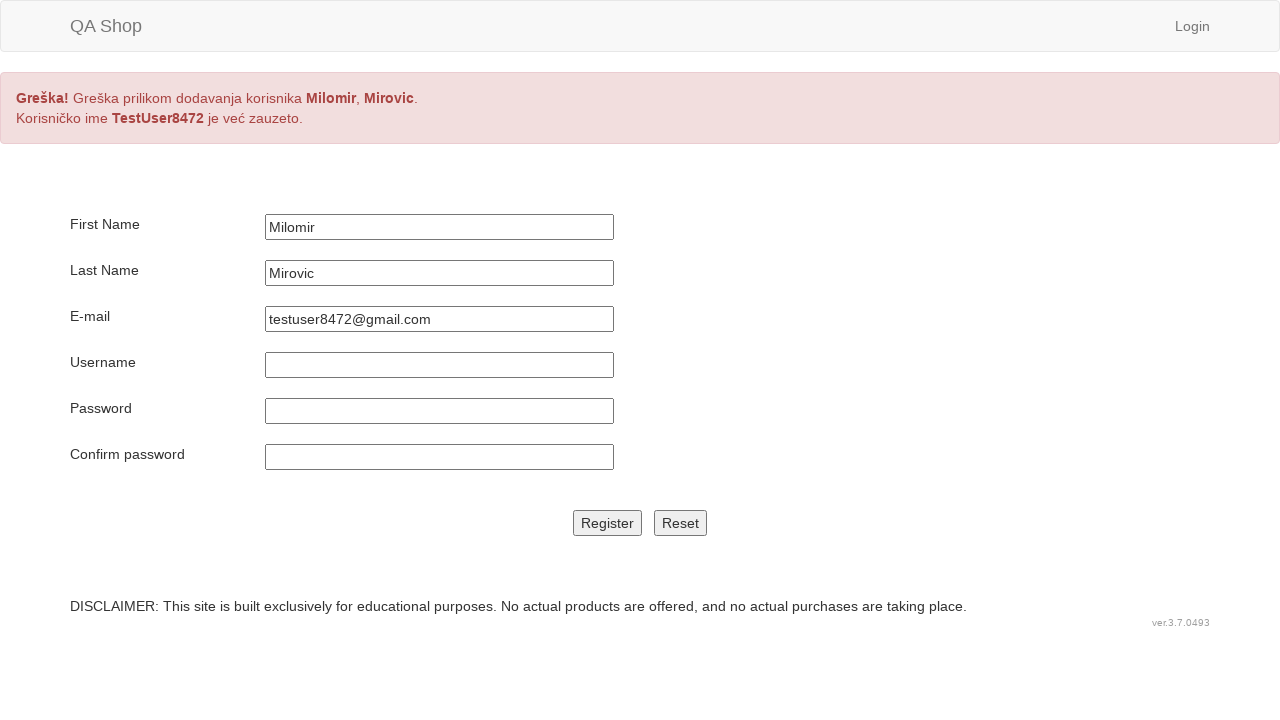